Tests alert with delay by clicking timer alert button and accepting the alert after it appears

Starting URL: https://demoqa.com/alerts

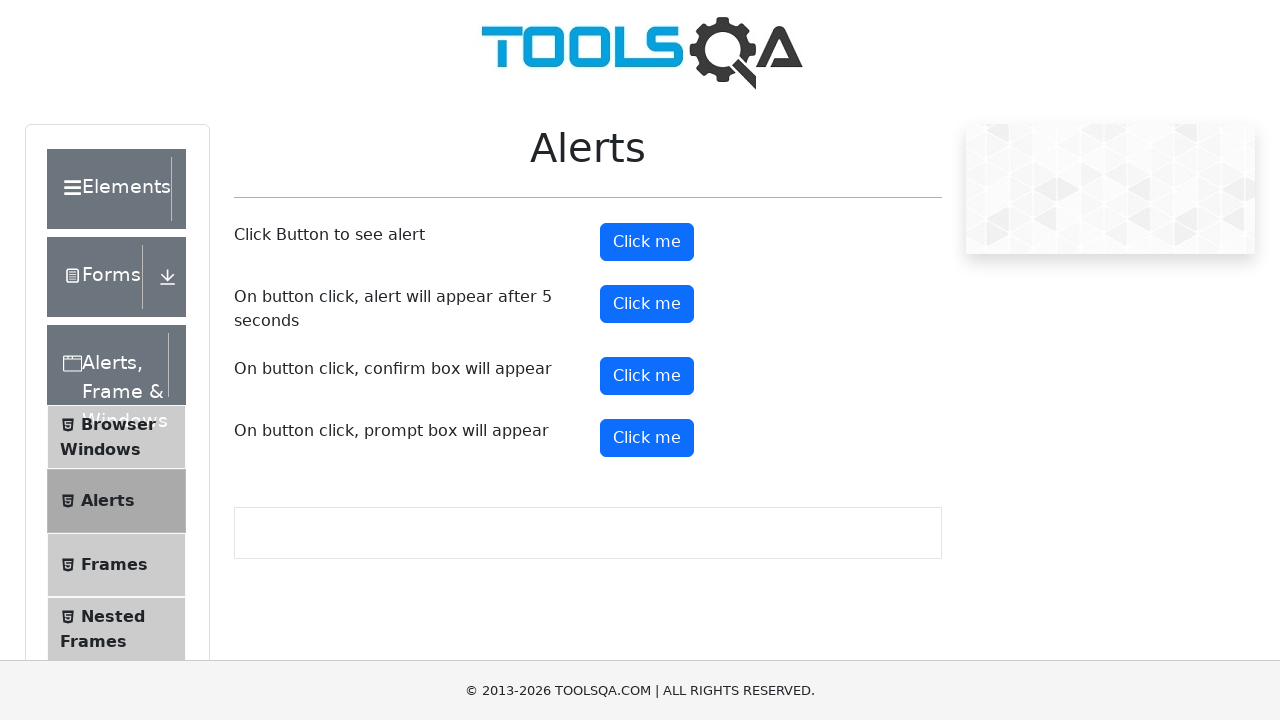

Set up dialog handler to automatically accept alerts
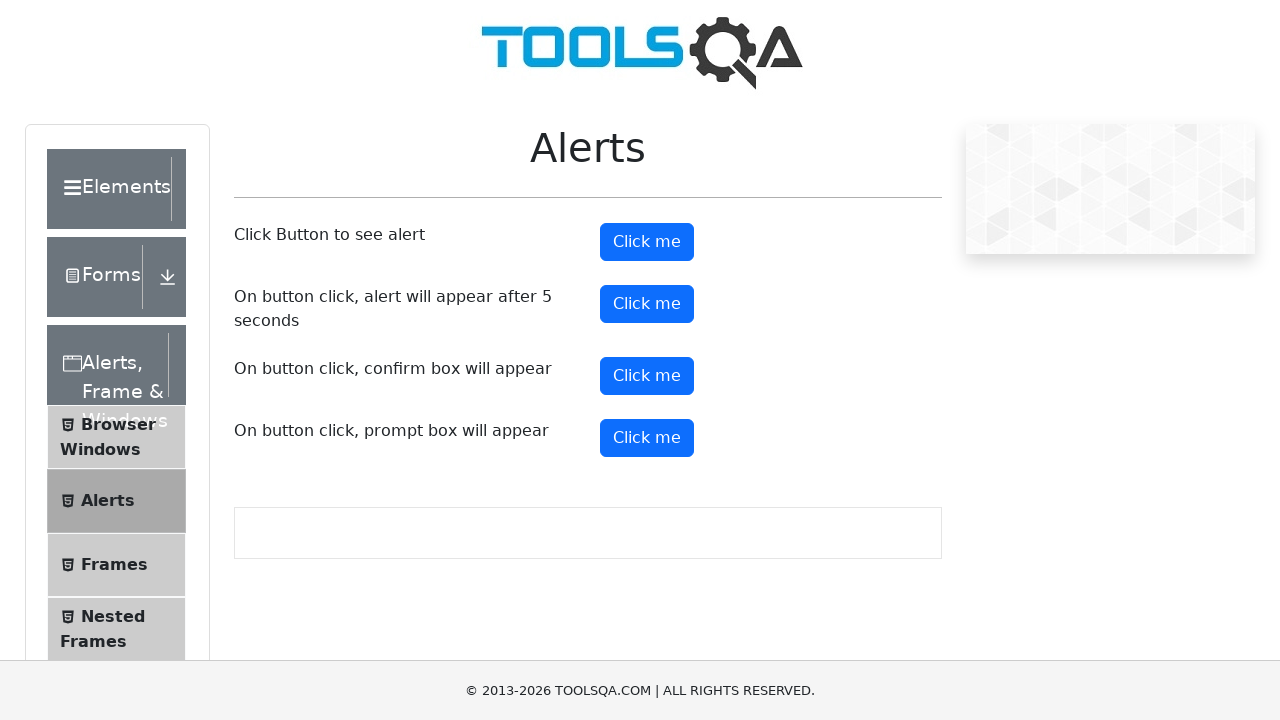

Clicked the timer alert button to trigger delayed alert at (647, 304) on #timerAlertButton
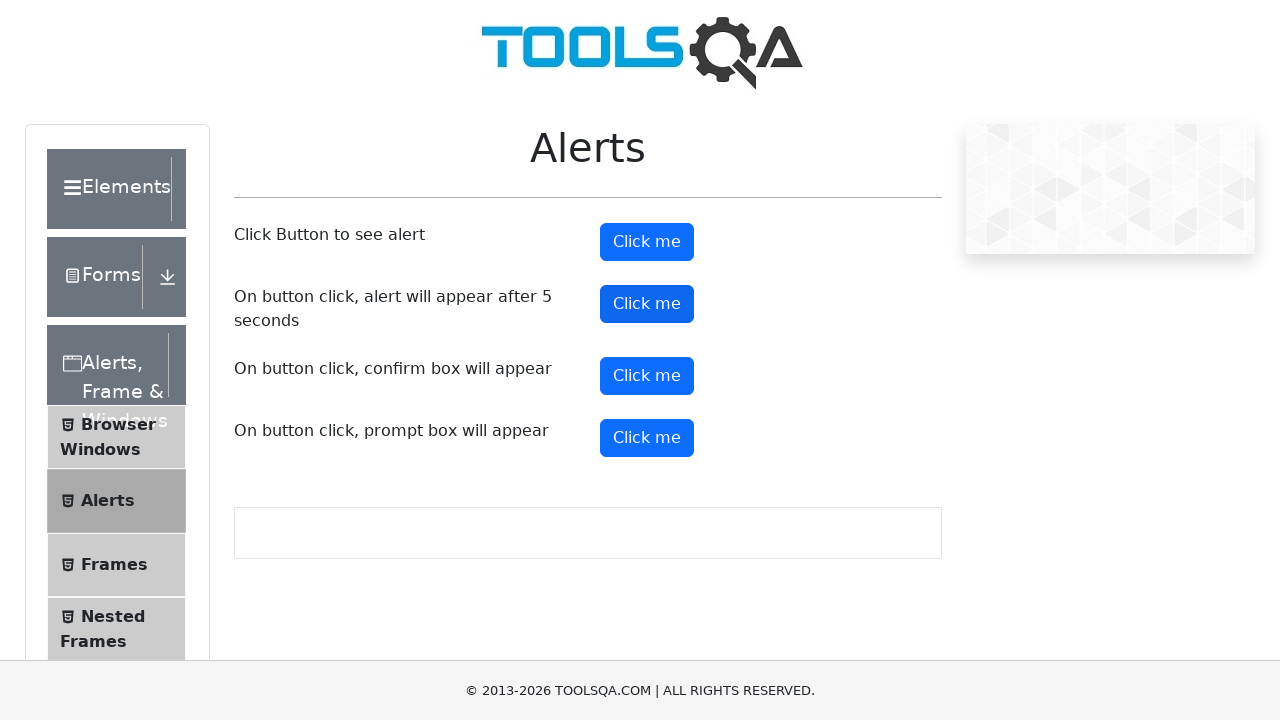

Waited 5.5 seconds for delayed alert to appear and be accepted
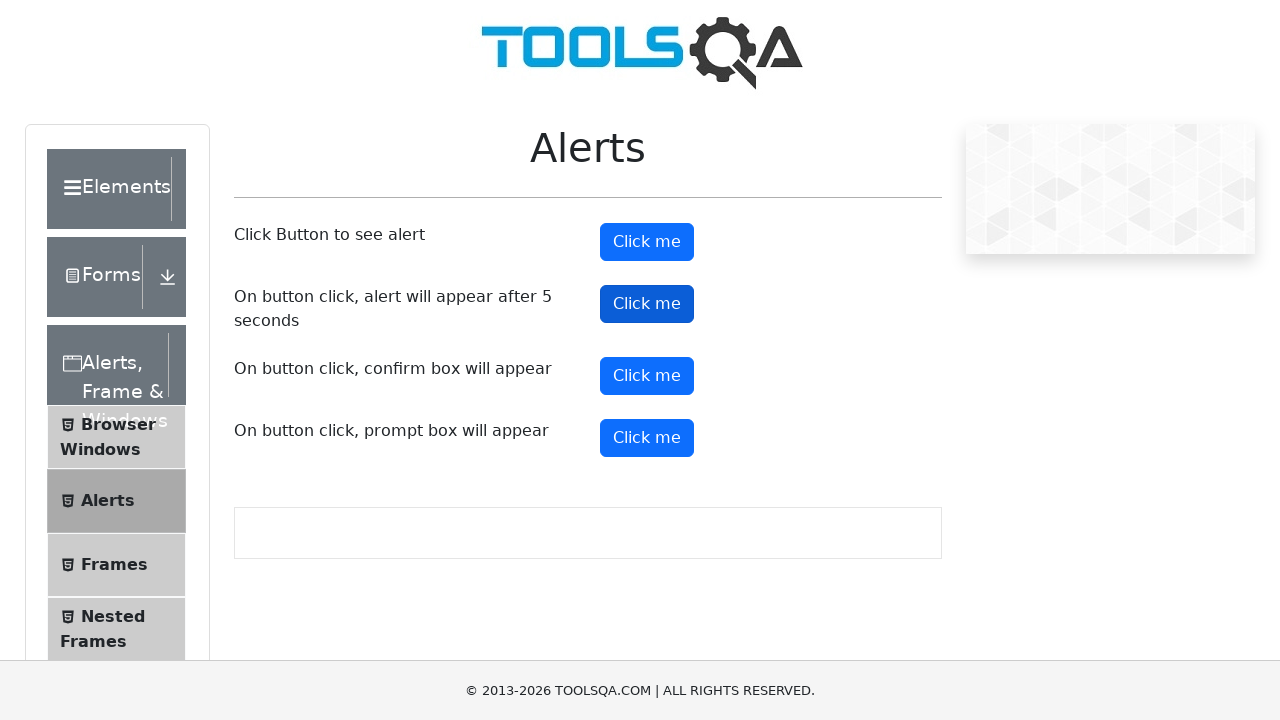

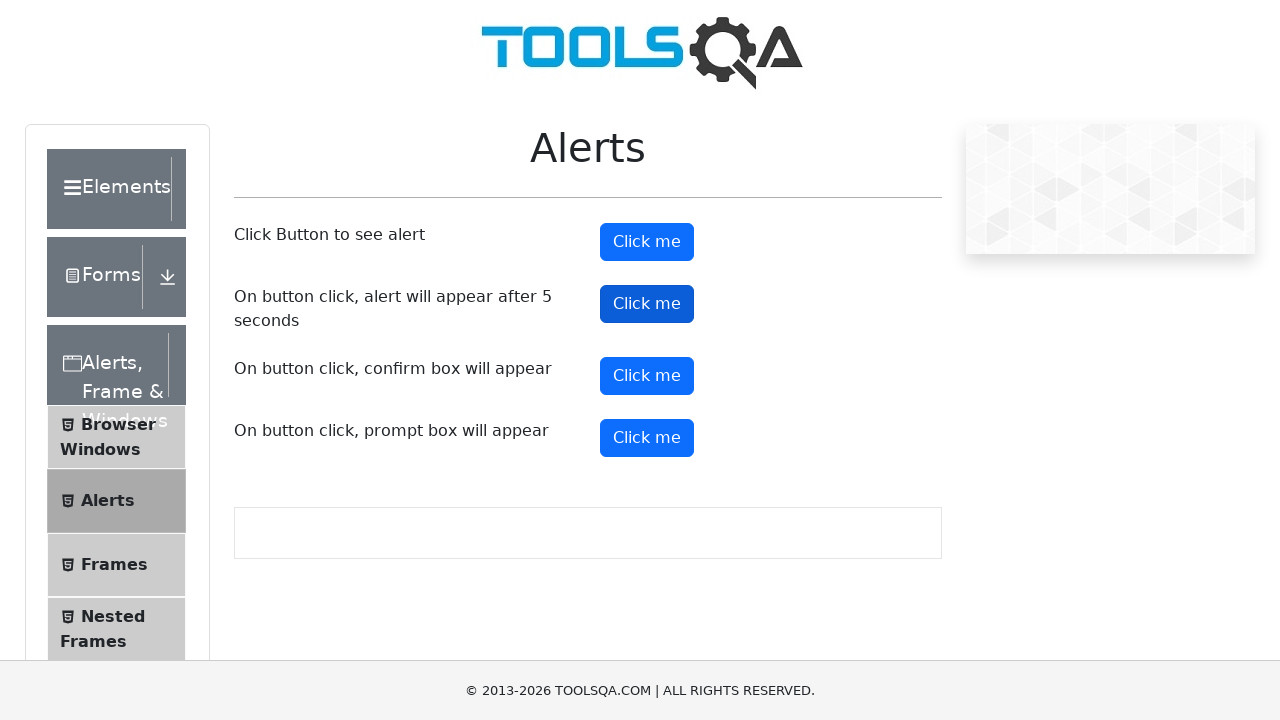